Tests opening a new window with a message by clicking a button

Starting URL: https://demoqa.com/browser-windows

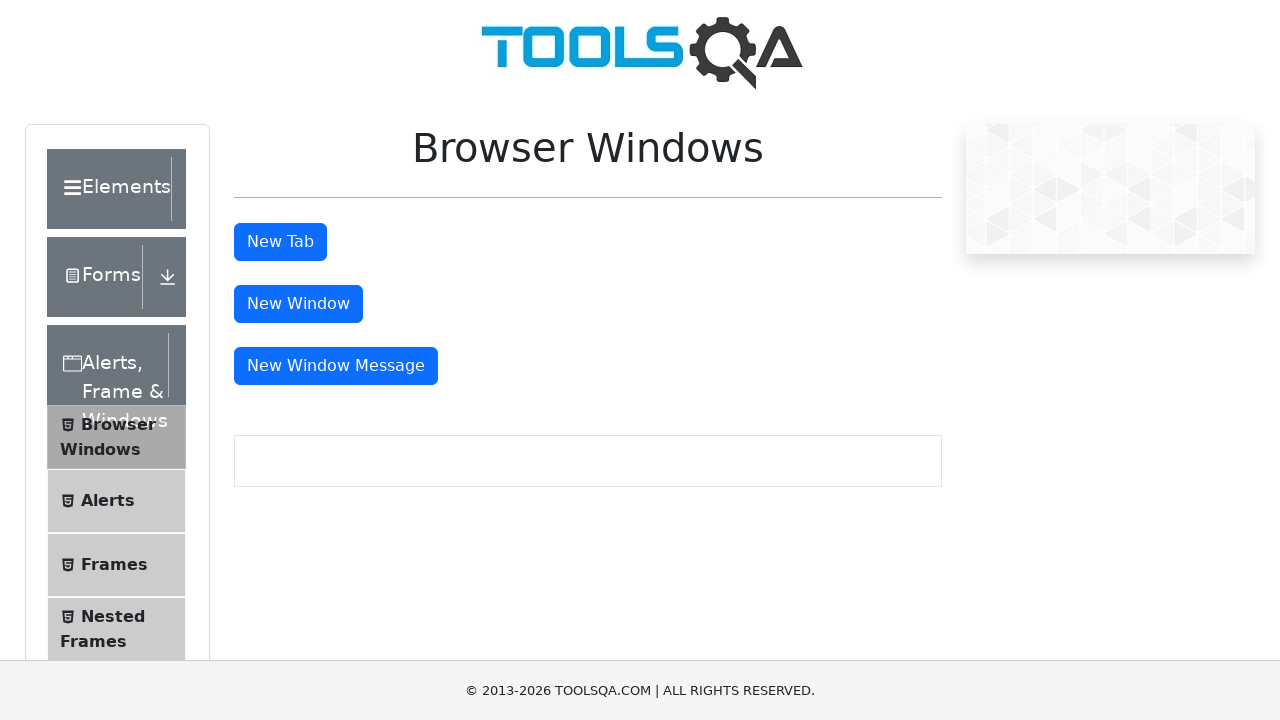

Clicked message window button to open new window at (336, 366) on #messageWindowButton
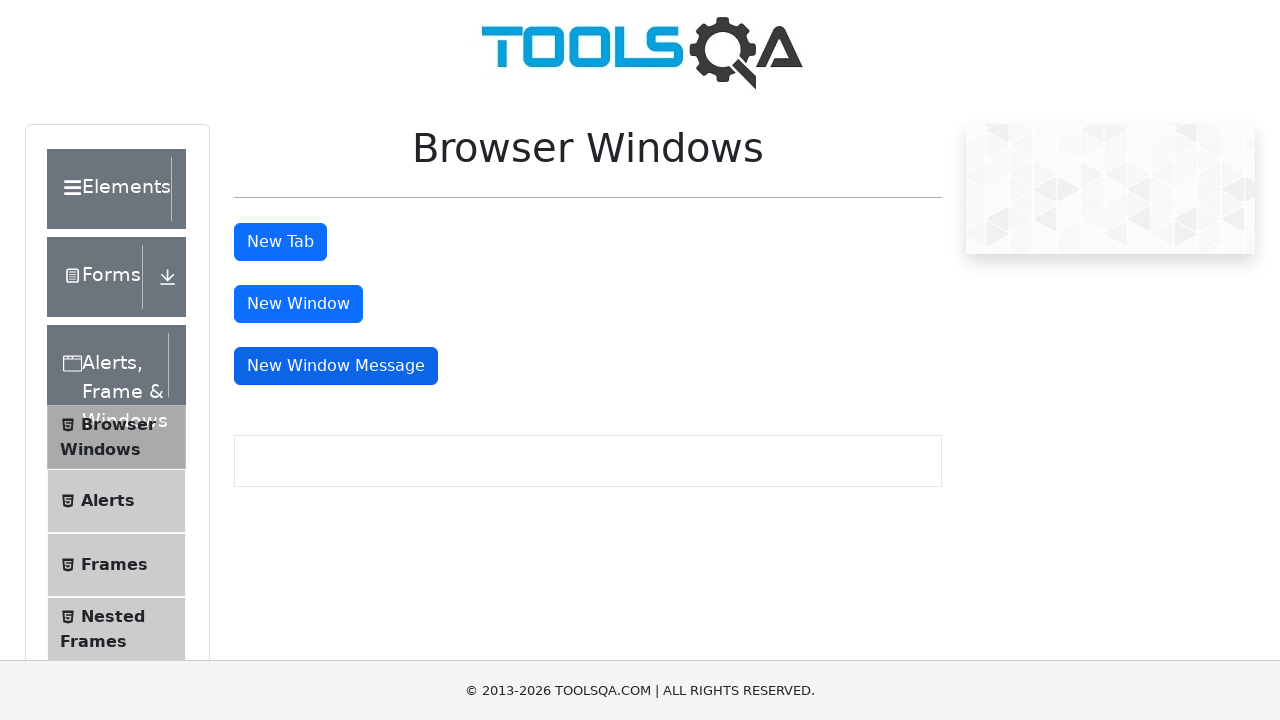

New window opened and captured
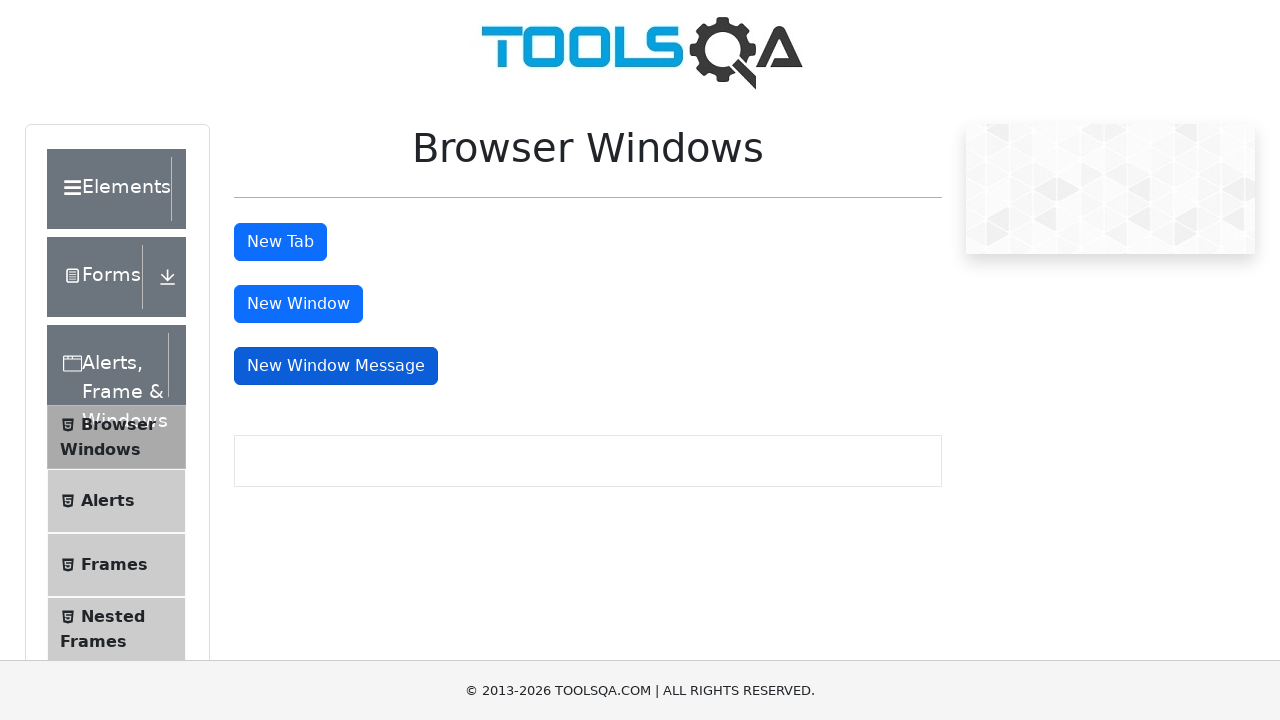

Child window DOM content loaded
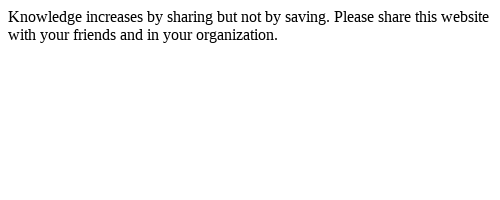

Closed child window
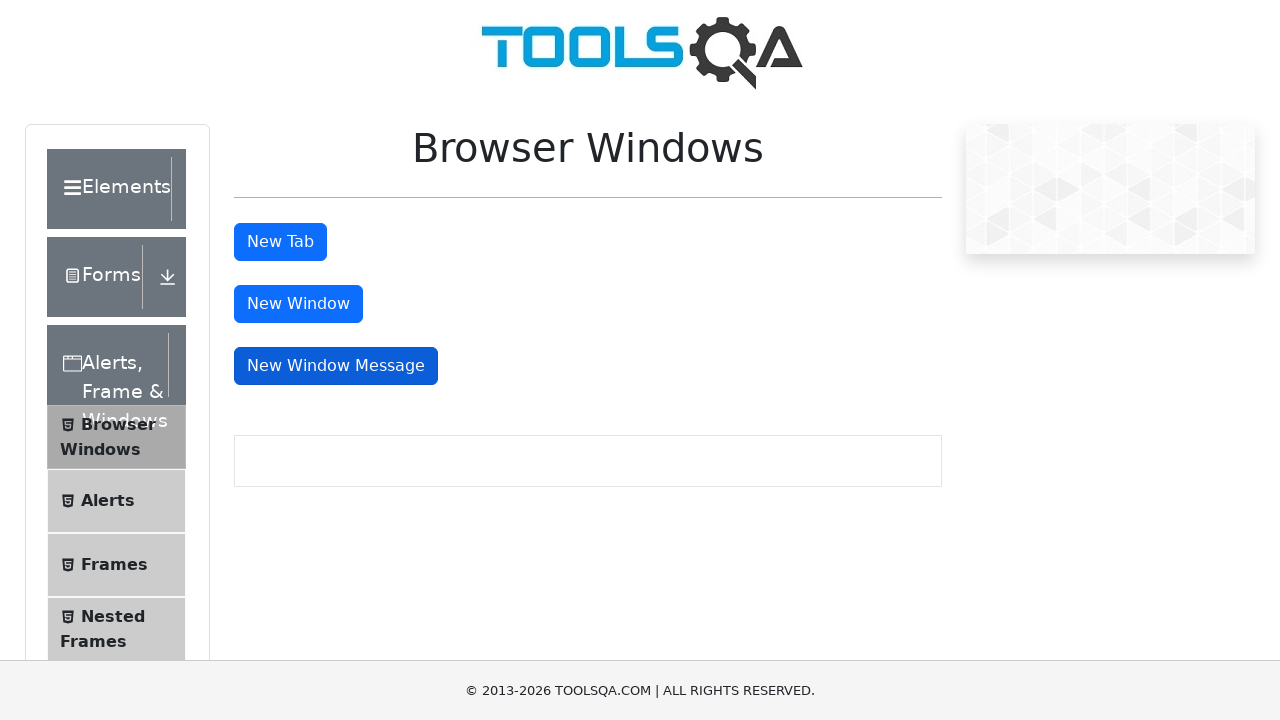

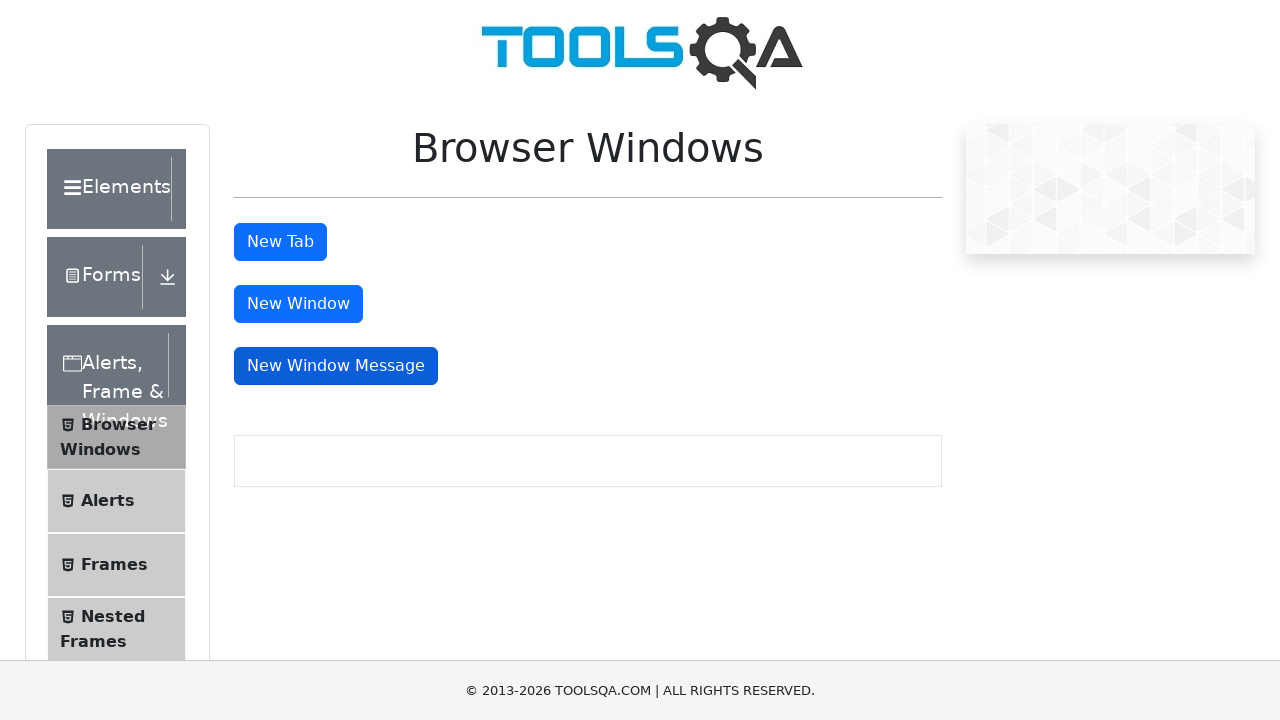